Navigates to the Tabs documentation page and verifies the h1 heading is present

Starting URL: https://flowbite-svelte.com/docs/components/tabs

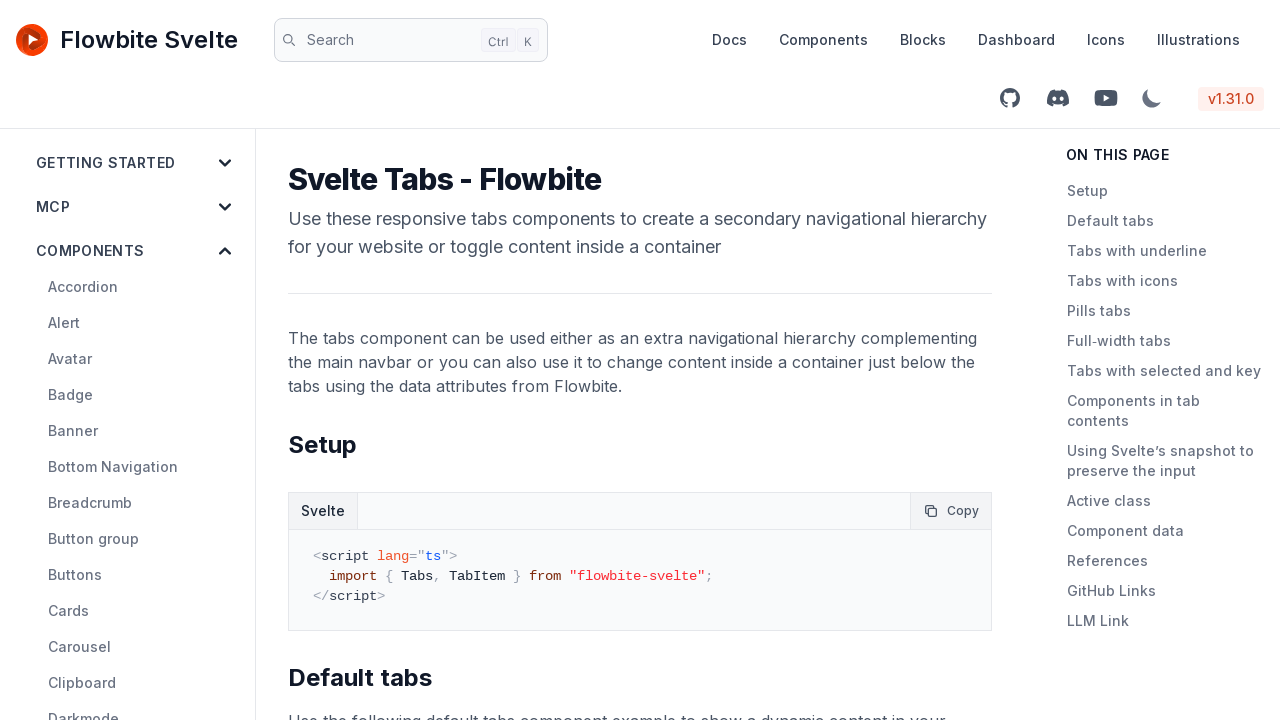

Navigated to Flowbite Svelte Tabs documentation page
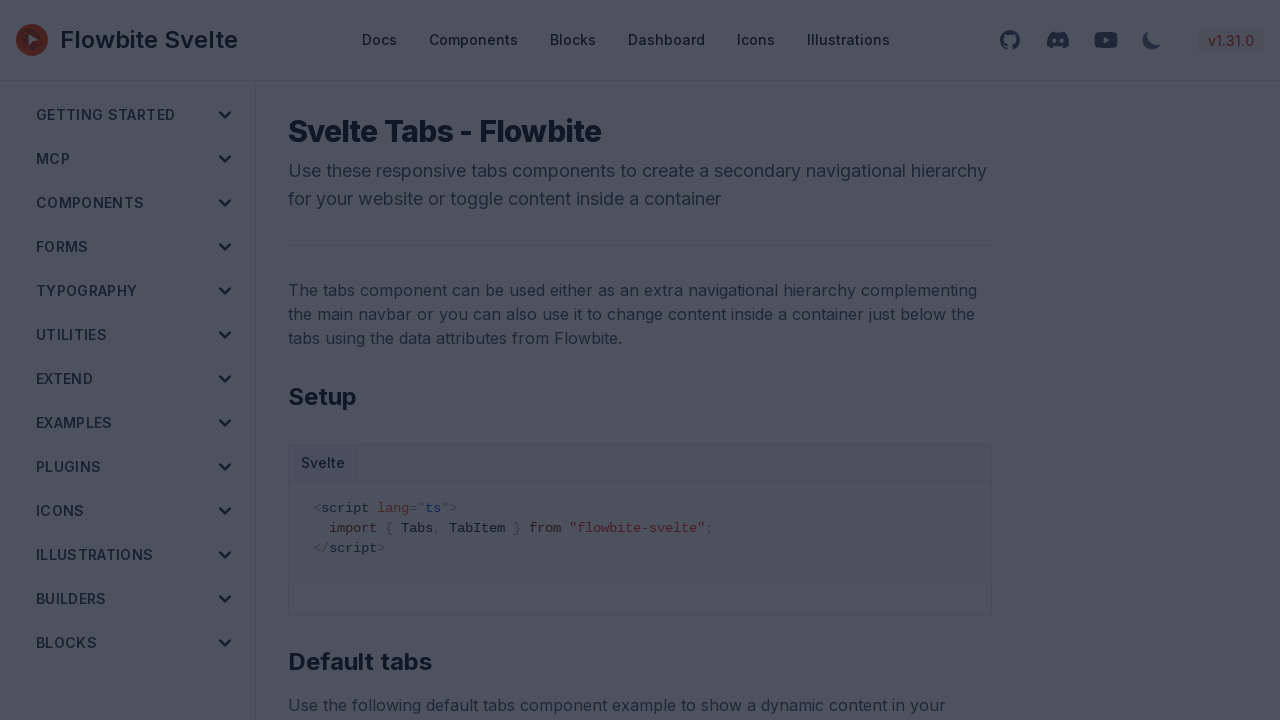

H1 heading loaded on the page
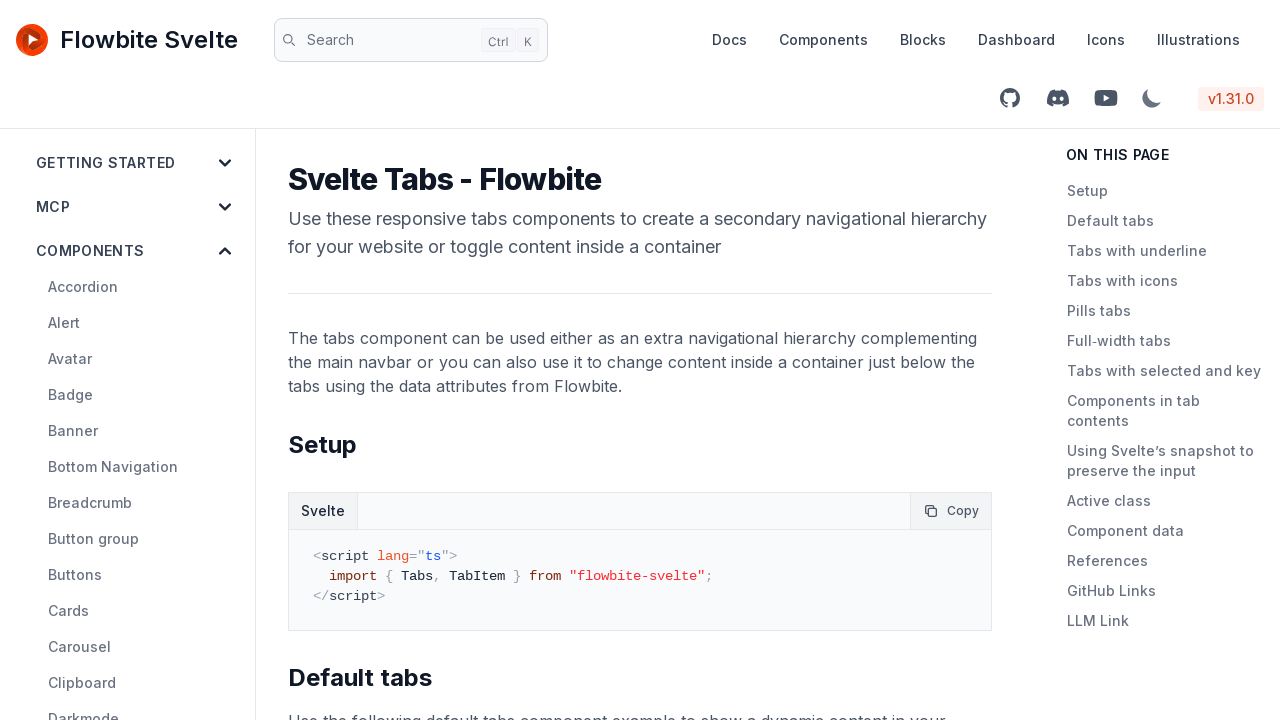

Verified that h1 heading is present
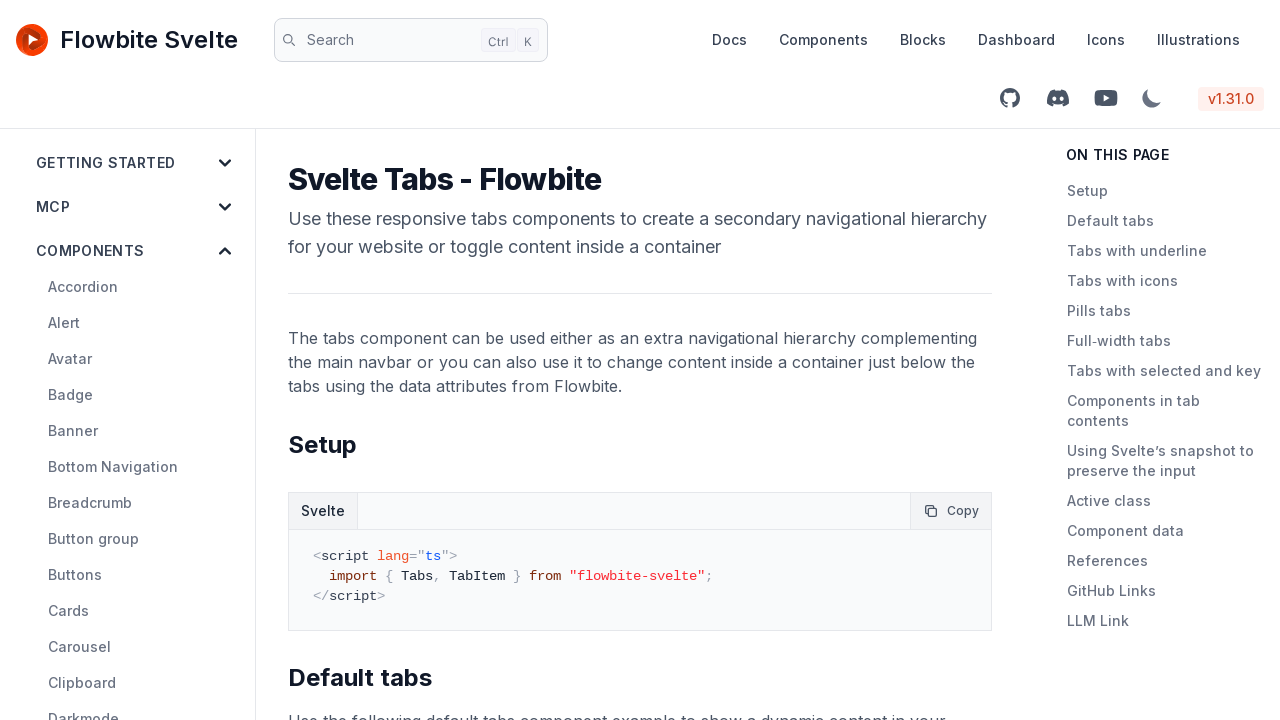

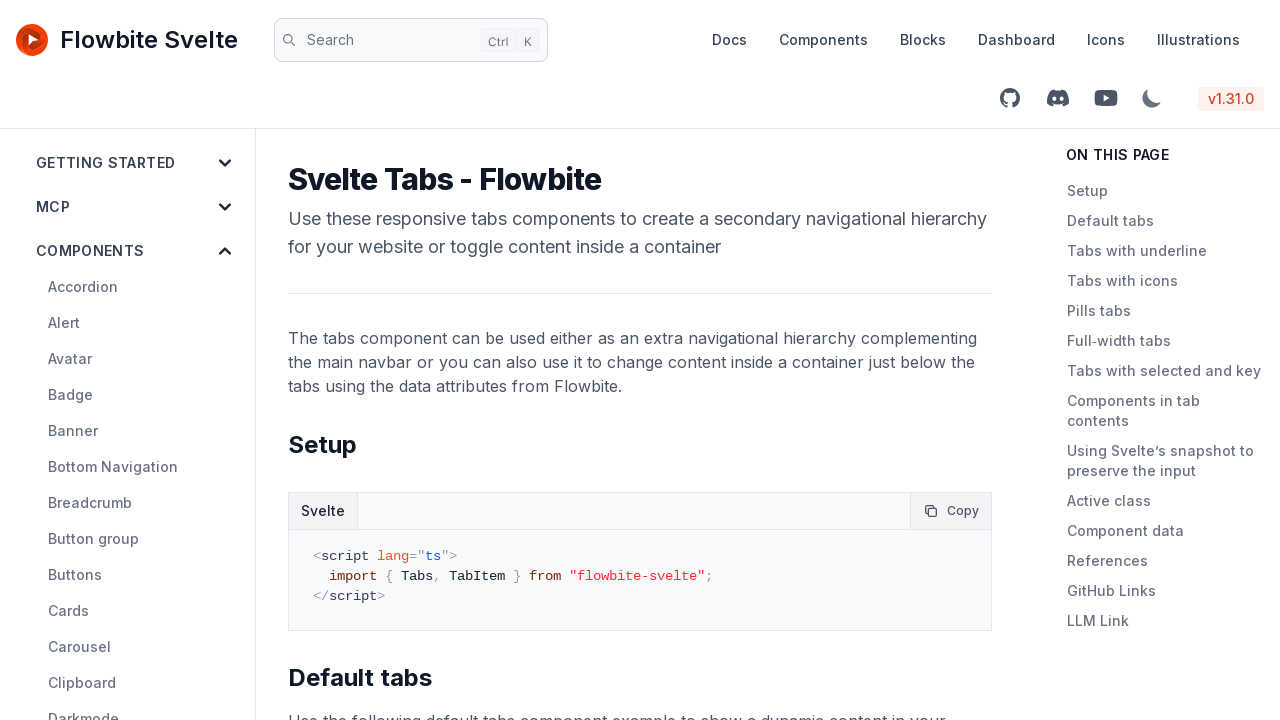